Navigates to Chennai Super Kings cricket team website

Starting URL: https://www.chennaisuperkings.com/

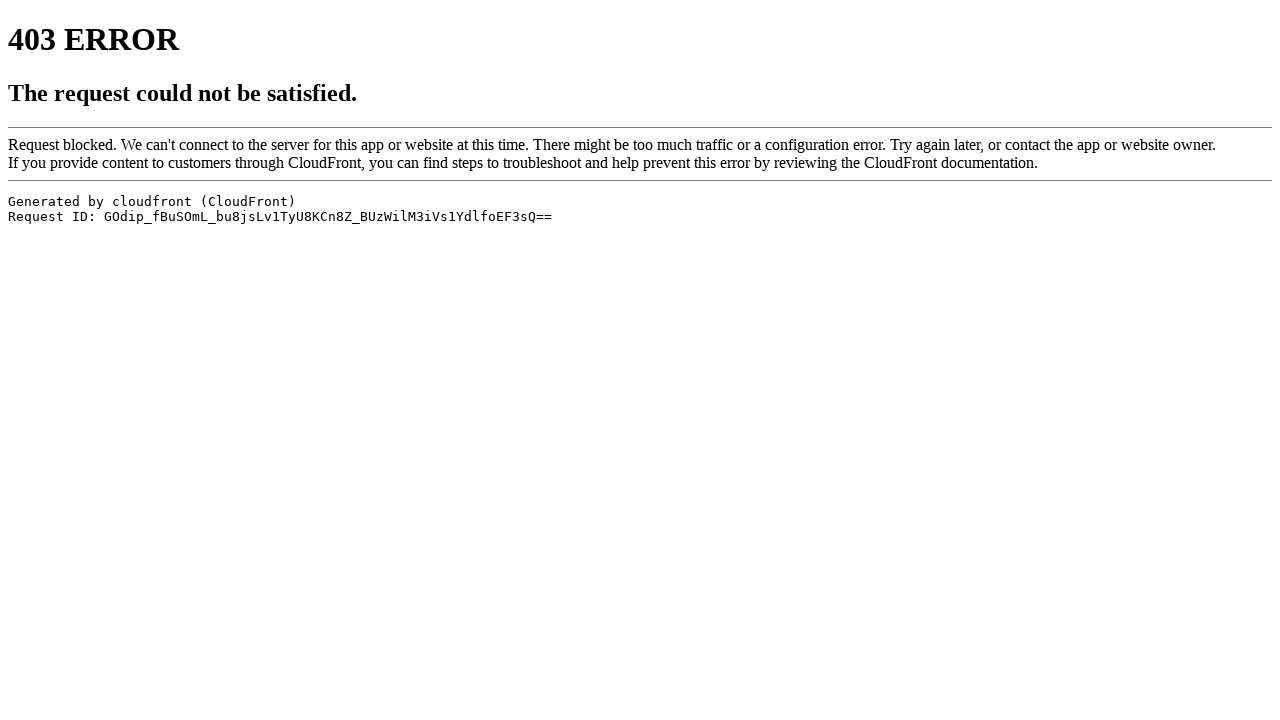

Navigated to Chennai Super Kings cricket team website
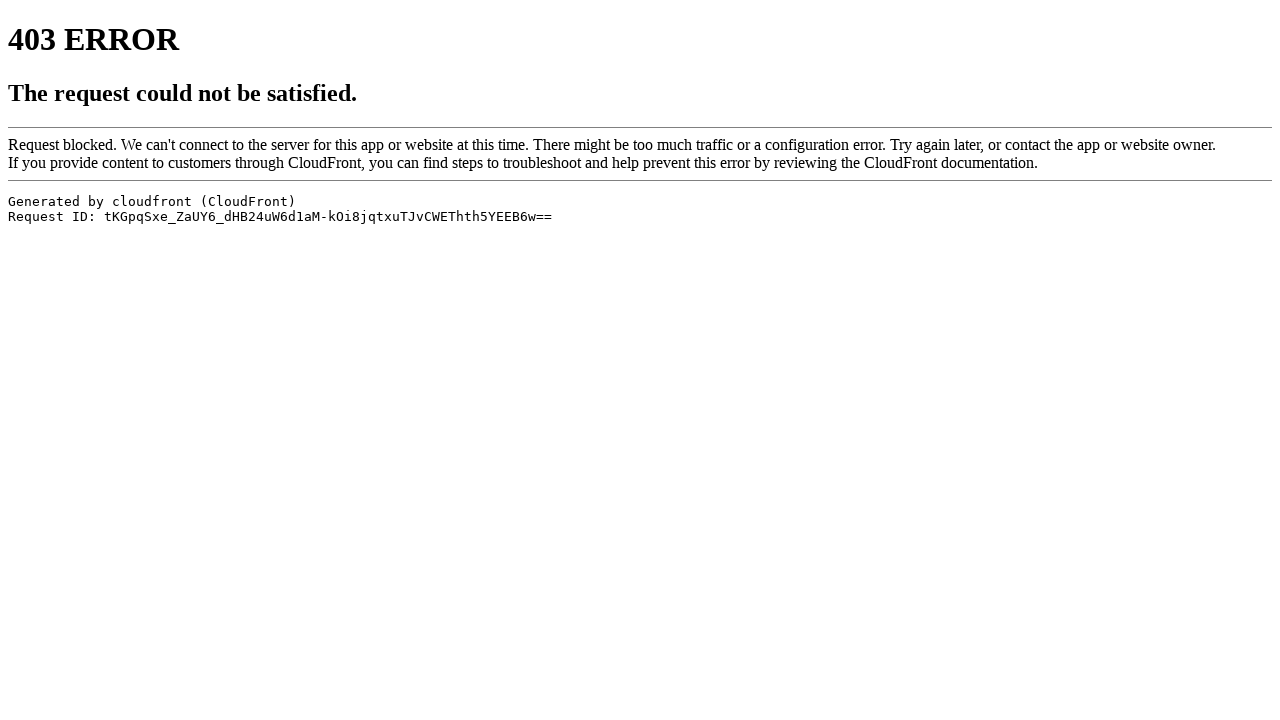

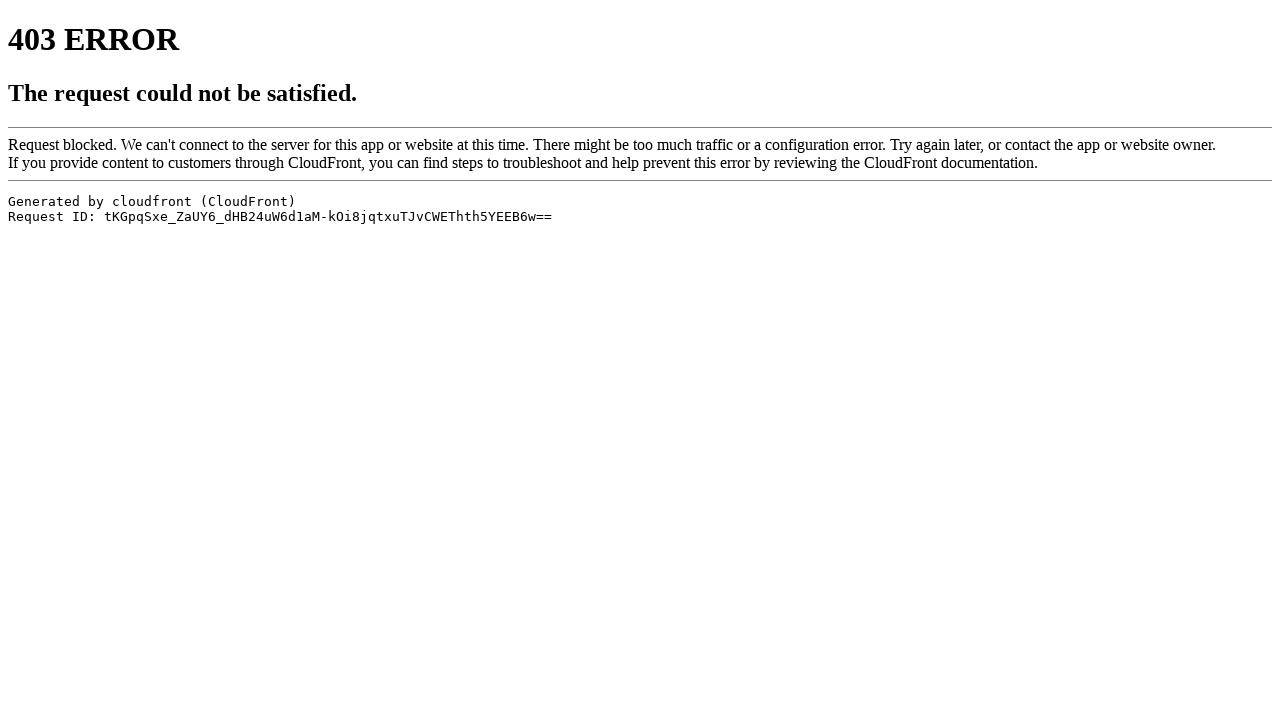